Demonstrates zoom functionality by zooming in to 200% and then back to 100% on the jQuery website

Starting URL: https://jquery.com/

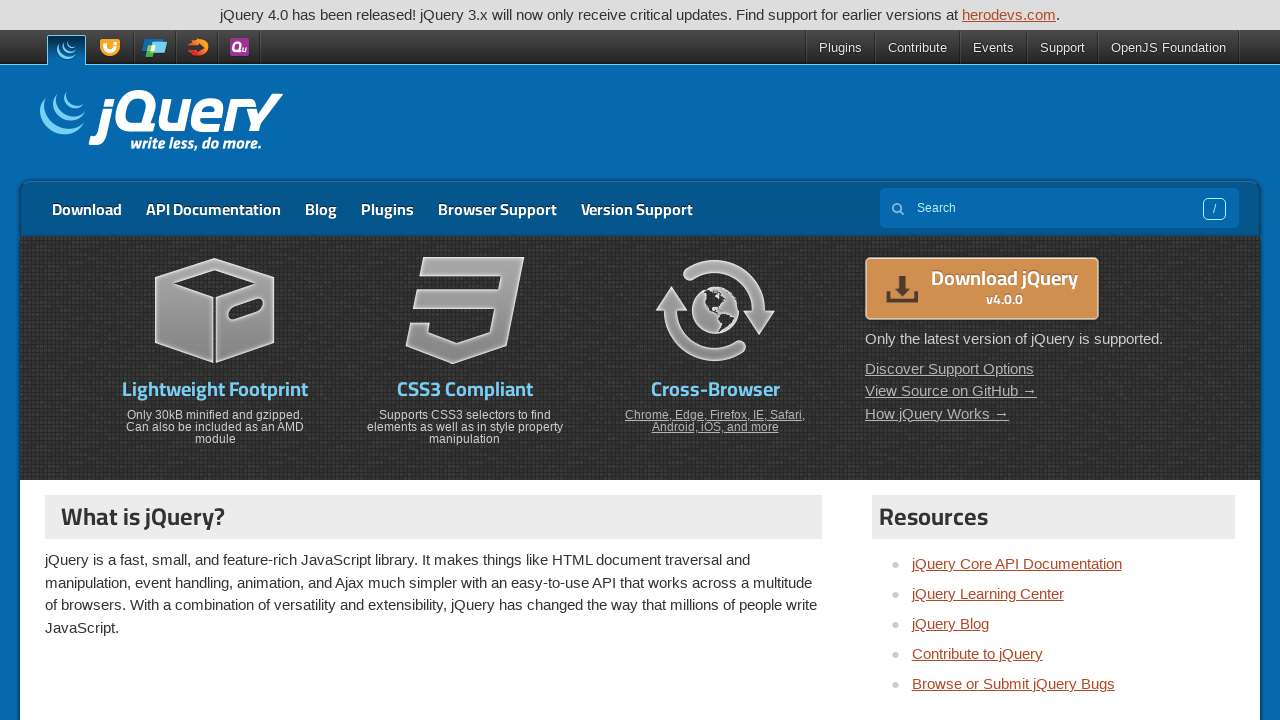

Navigated to jQuery website
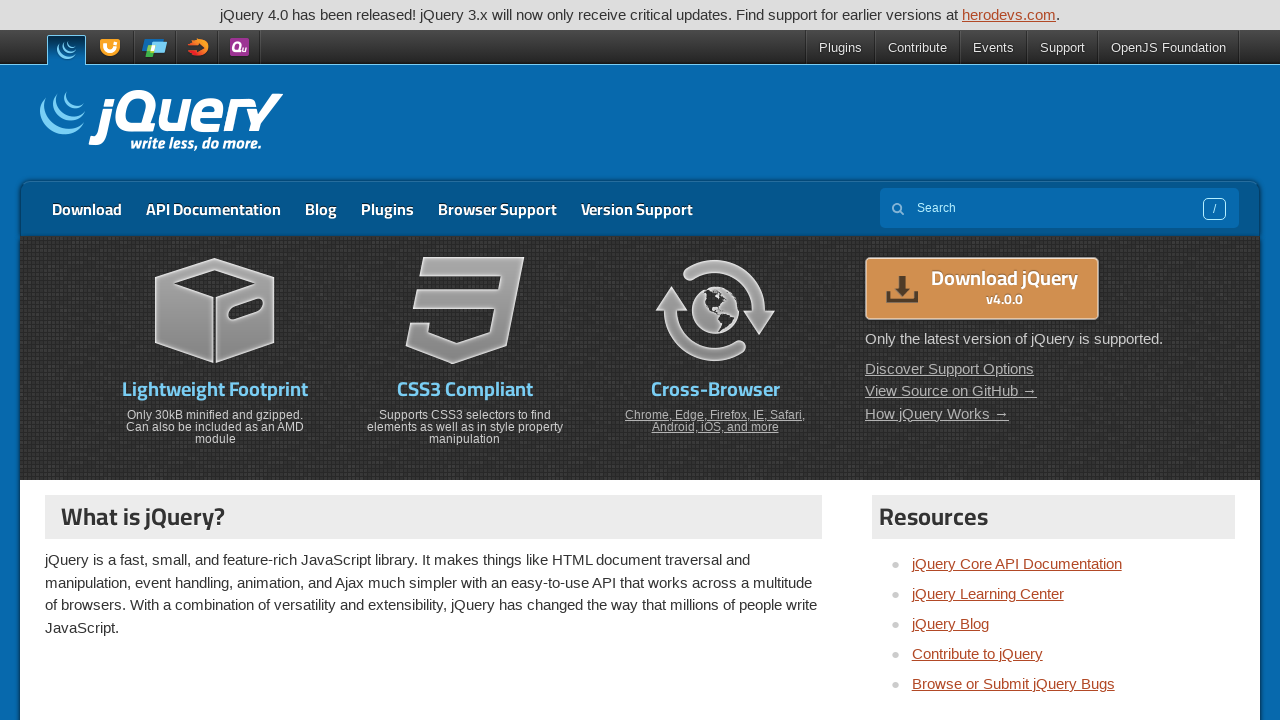

Applied 200% zoom transformation to page
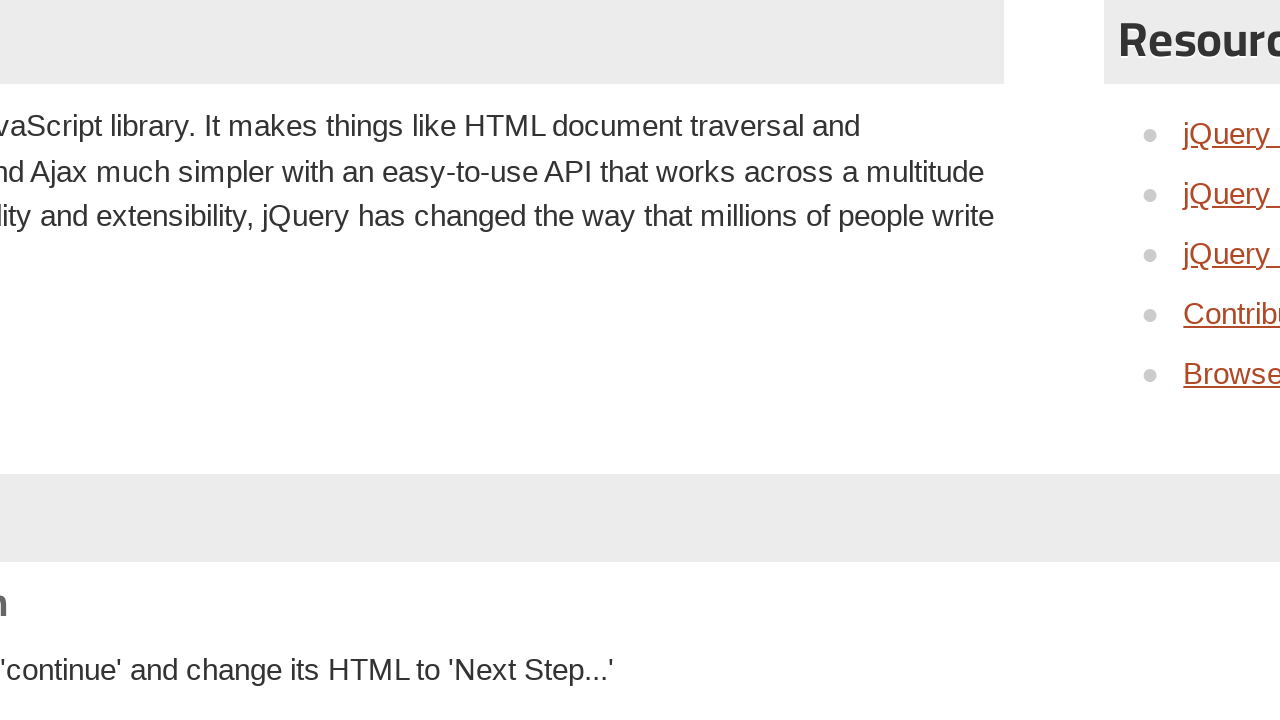

Set transform origin to top-left corner
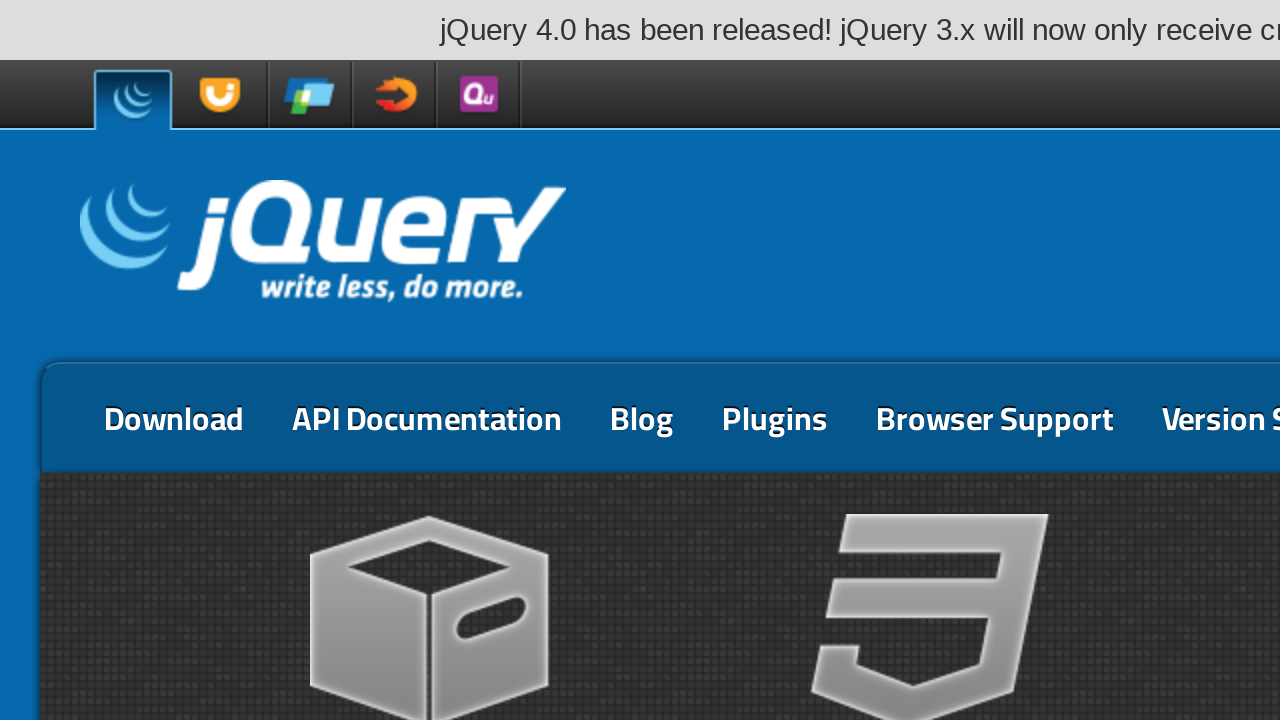

Waited 2 seconds to view zoomed content
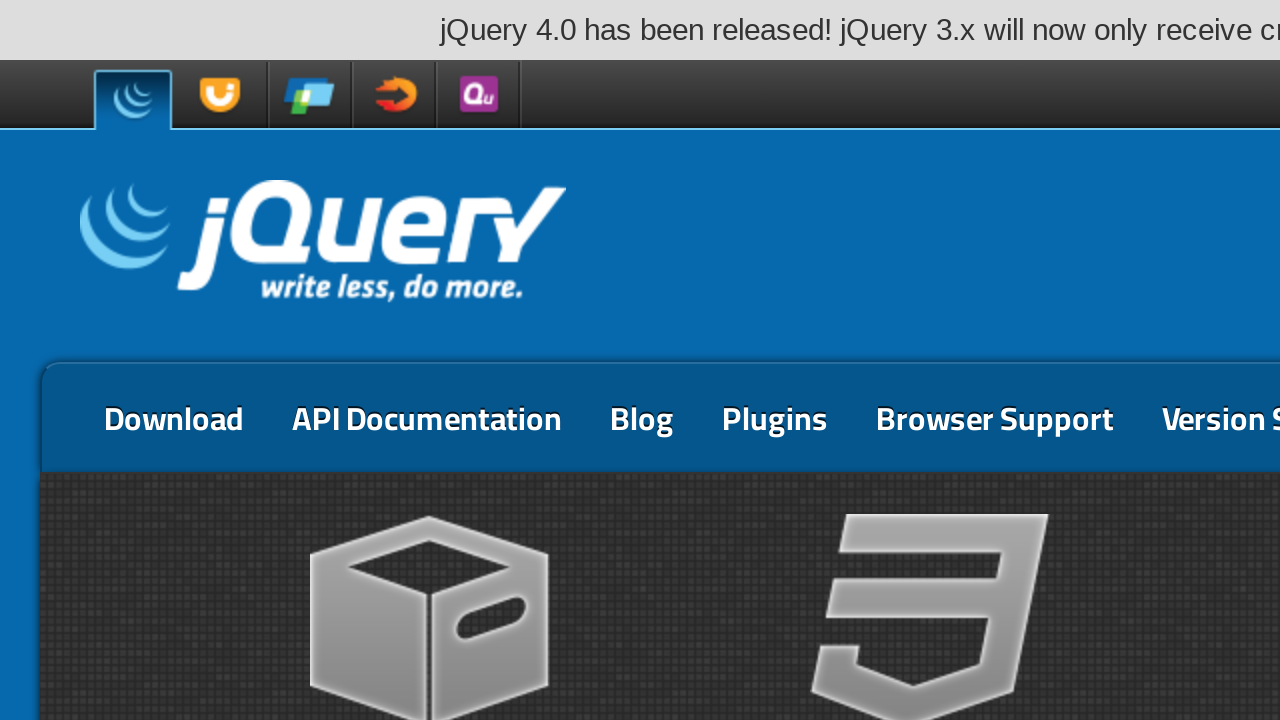

Reset zoom to 100% by removing scale transformation
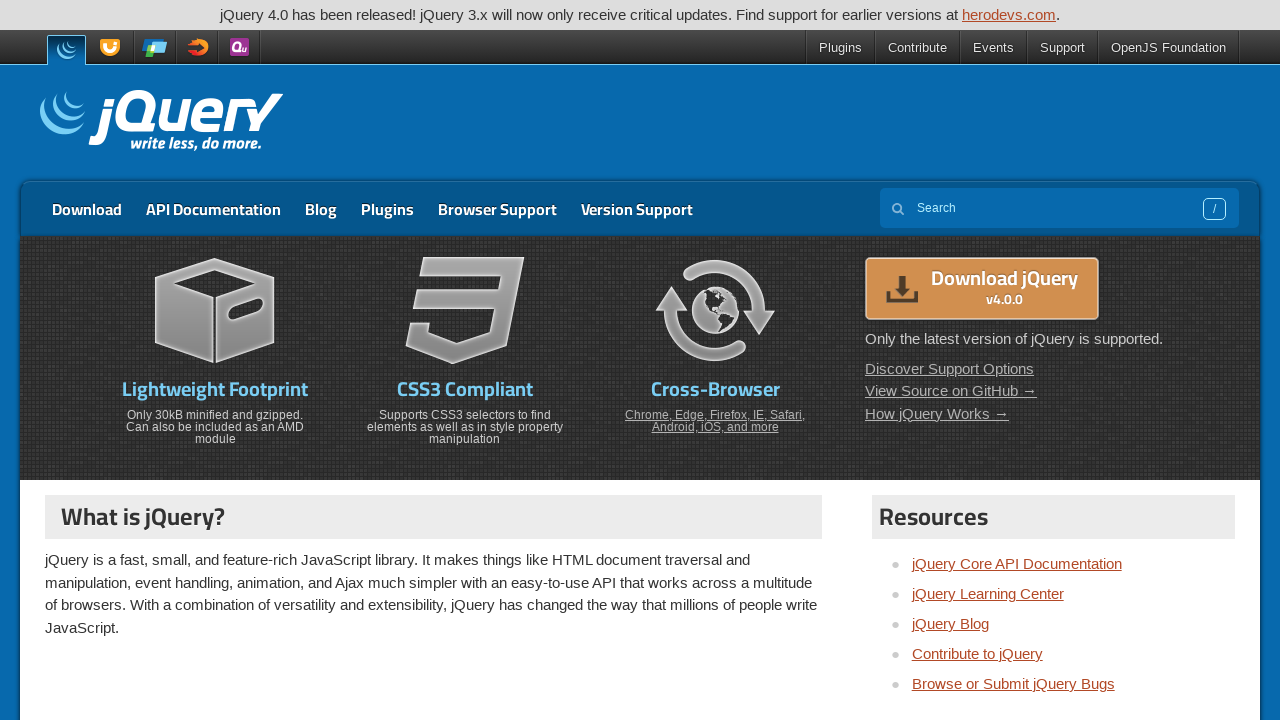

Confirmed transform origin at top-left corner
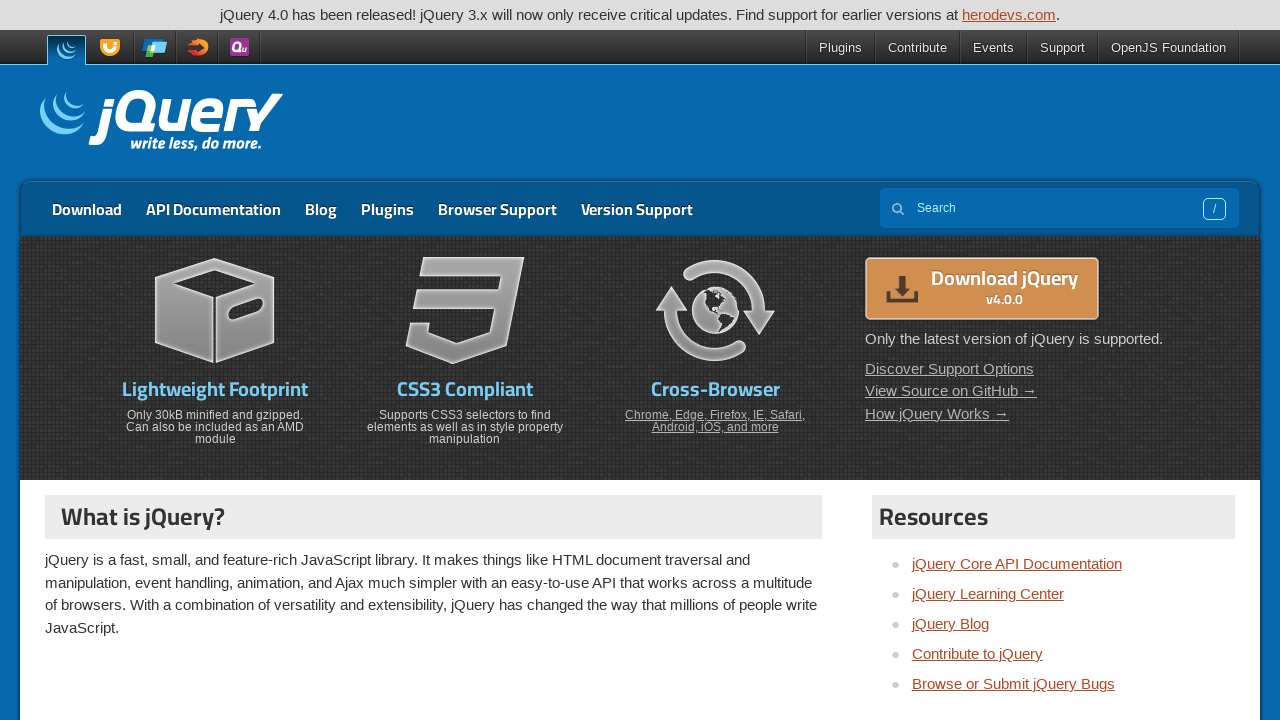

Waited 2 seconds to verify zoom reset to normal
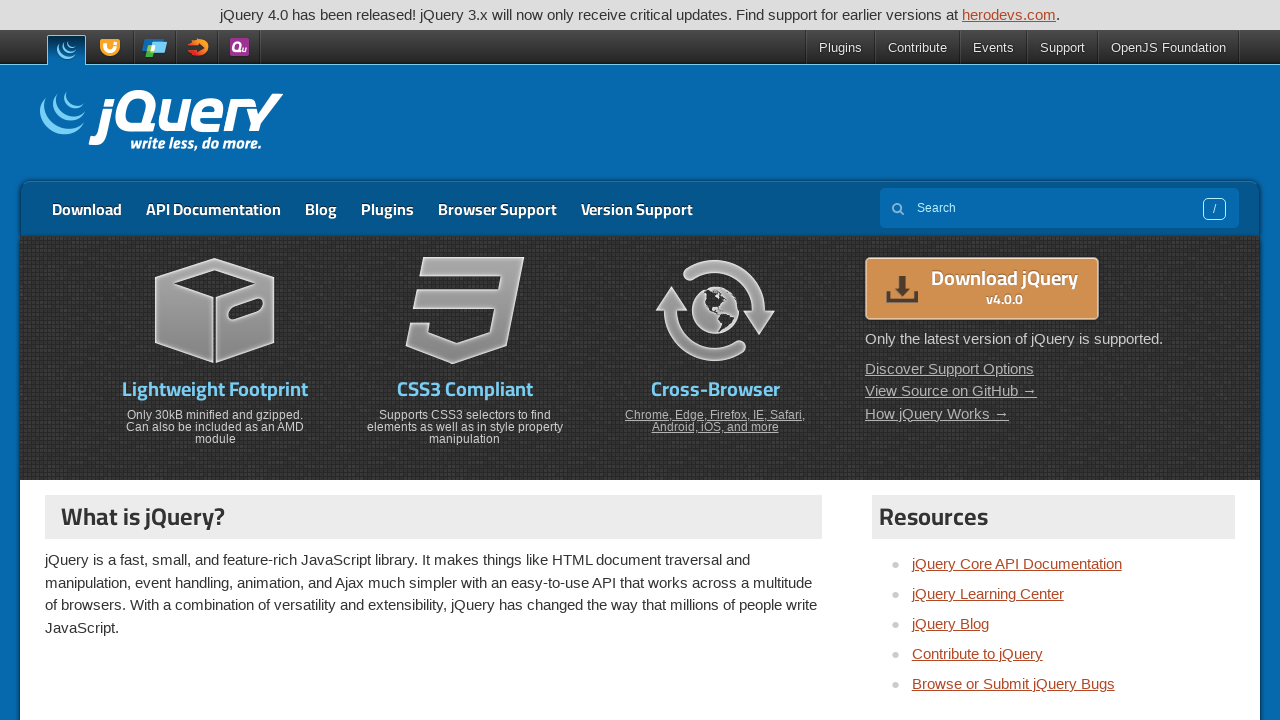

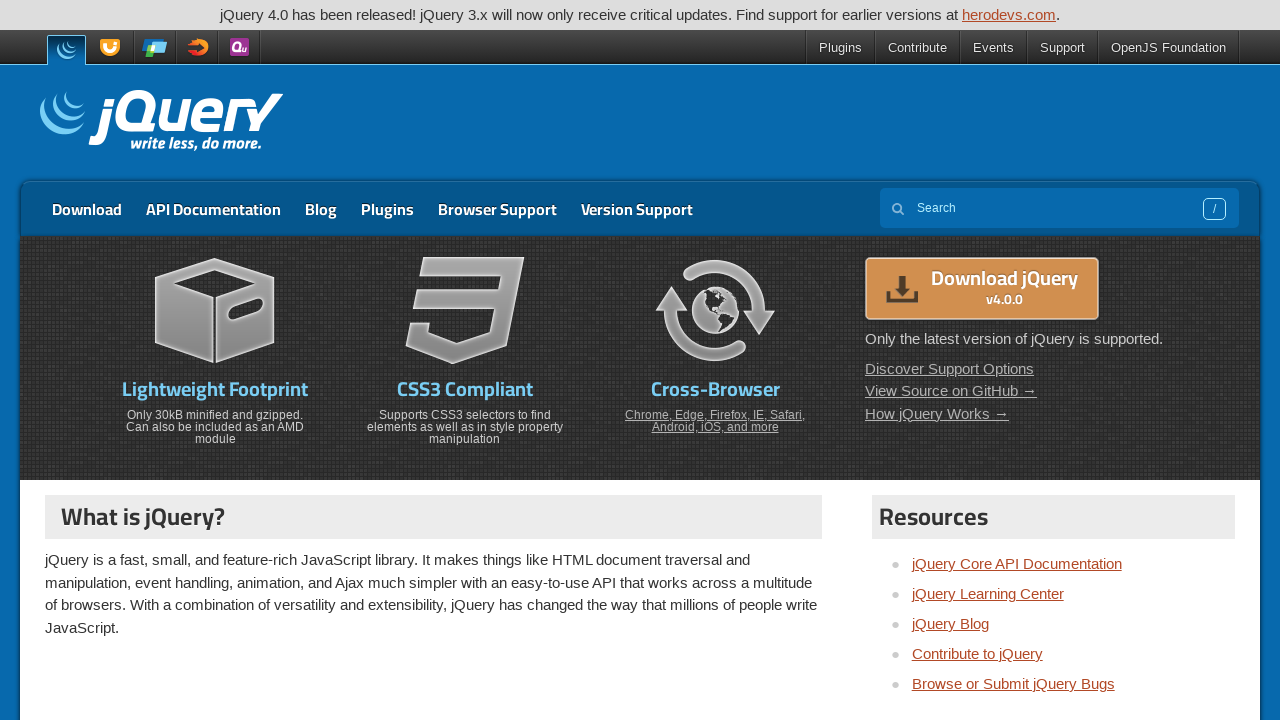